Tests selecting a day from a dropdown menu by visible text

Starting URL: https://www.syntaxprojects.com/basic-select-dropdown-demo.php

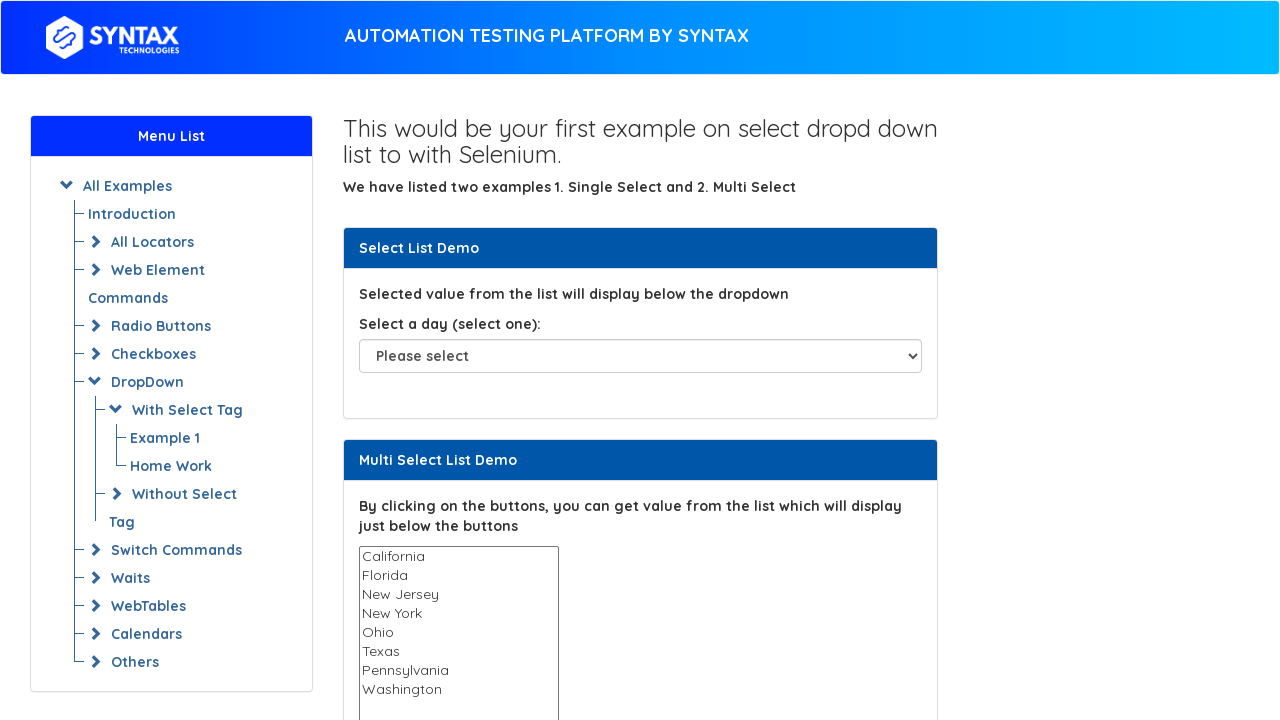

Selected 'Wednesday' from the dropdown menu on #select-demo
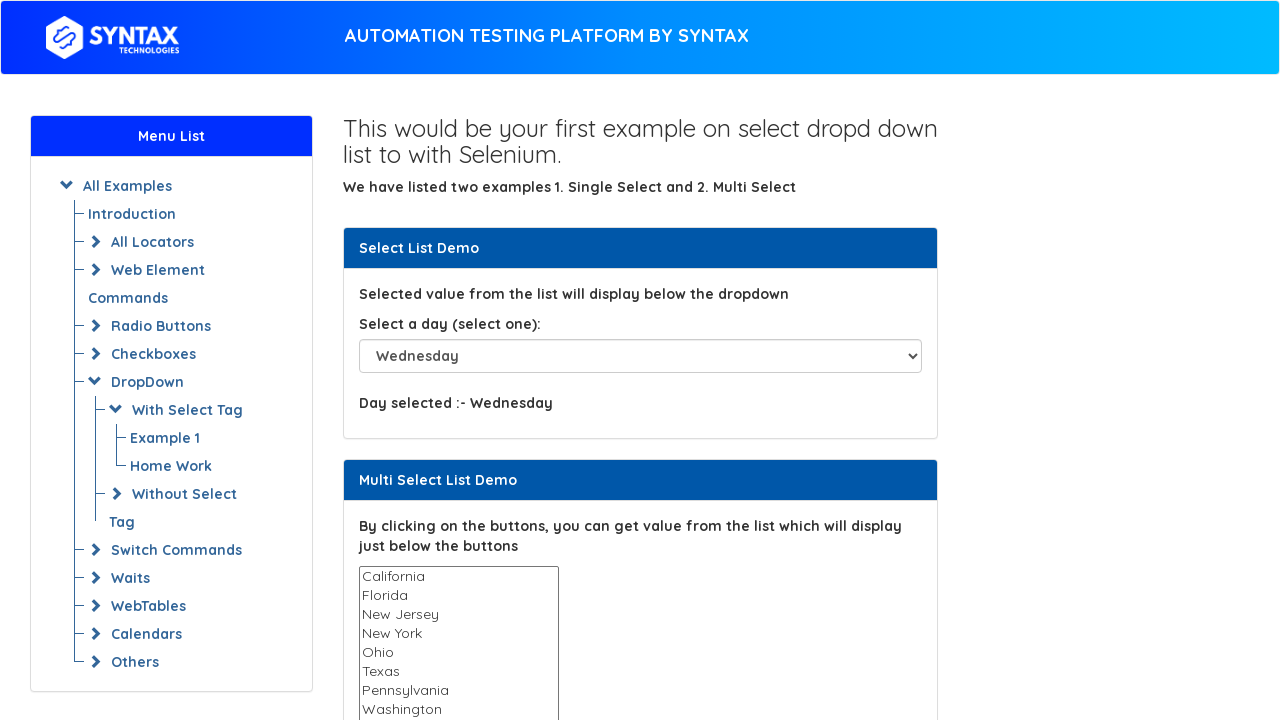

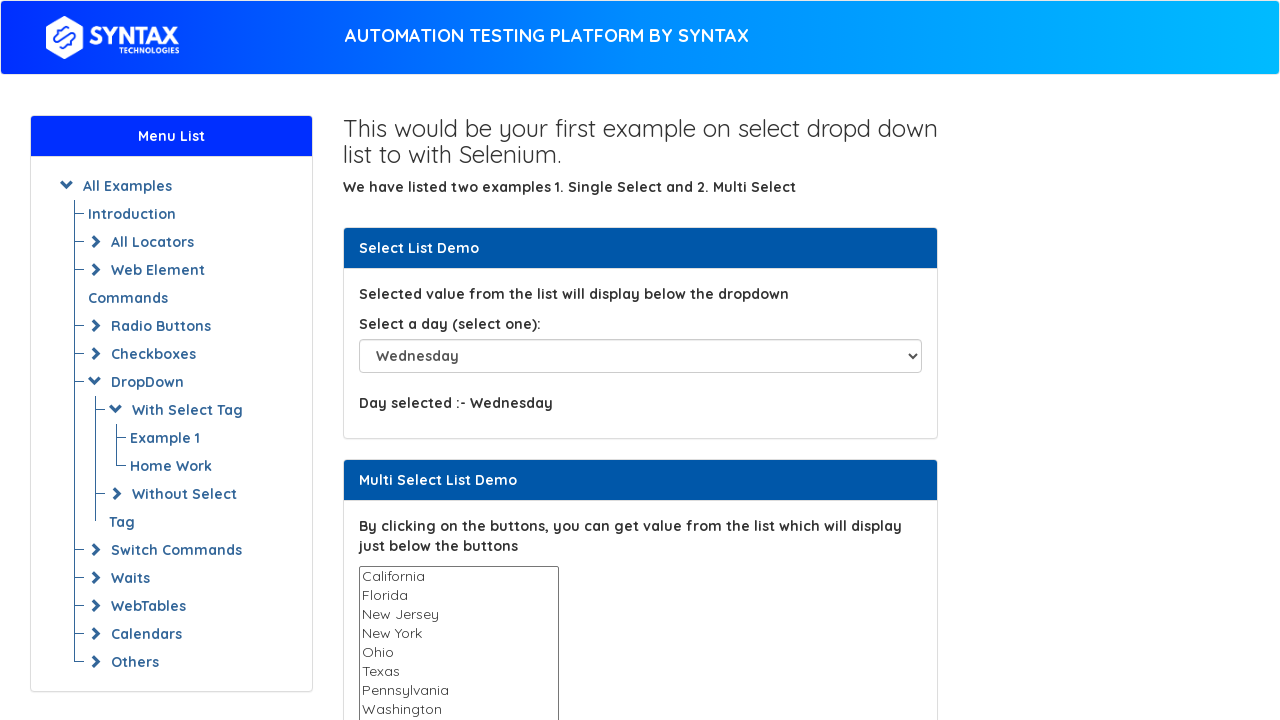